Tests browser navigation commands by navigating to different URLs, then using back, forward, and refresh functions to verify navigation history works correctly.

Starting URL: https://demo.nopcommerce.com/

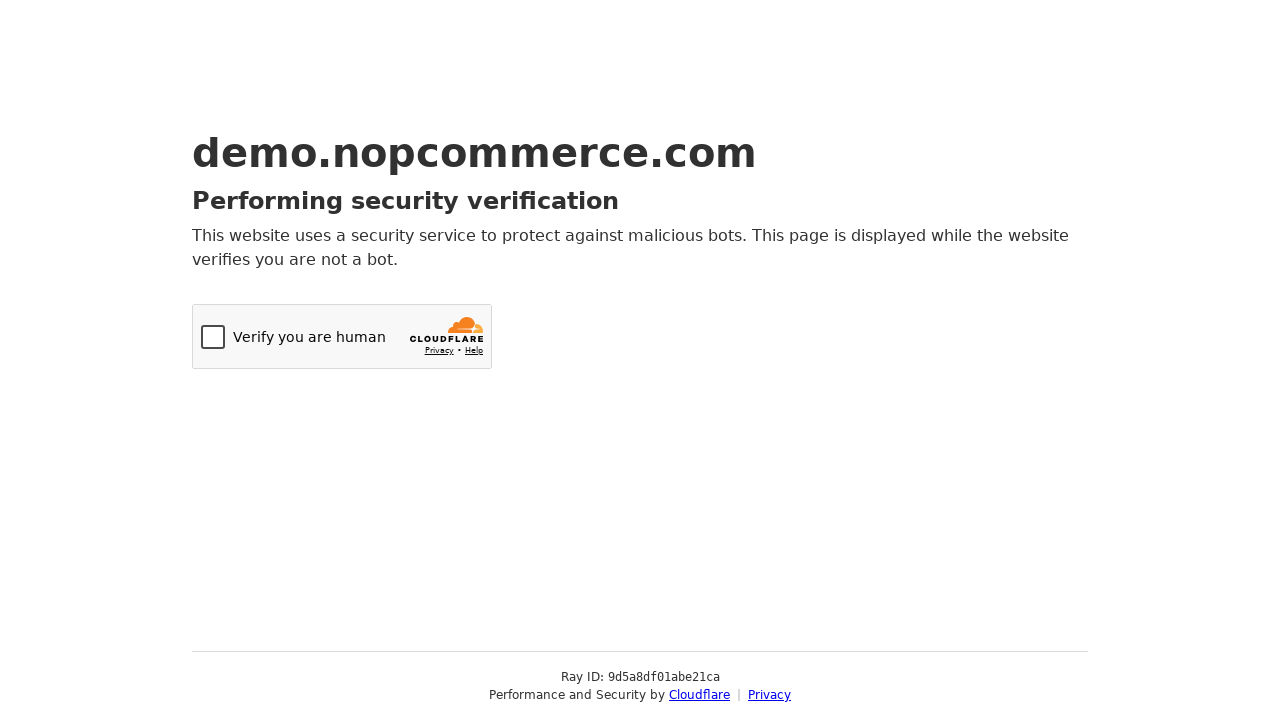

Navigated to OrangeHRM login page
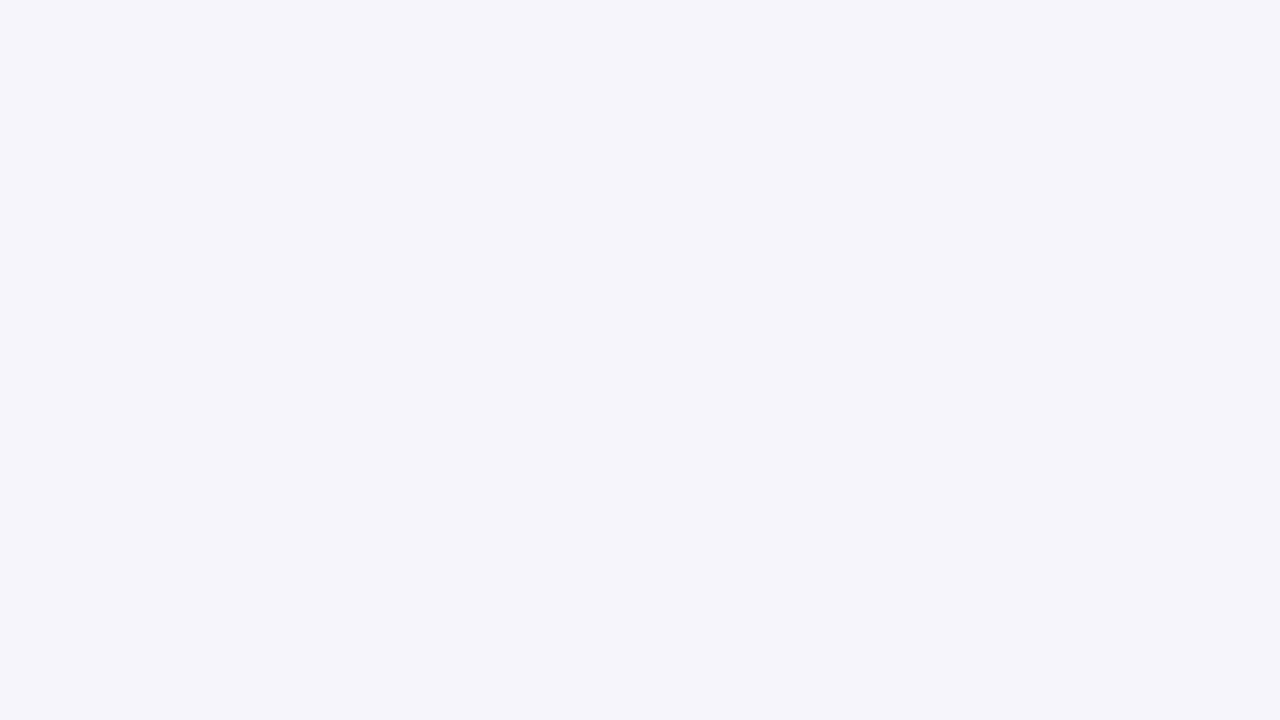

Navigated back to previous page (nopcommerce)
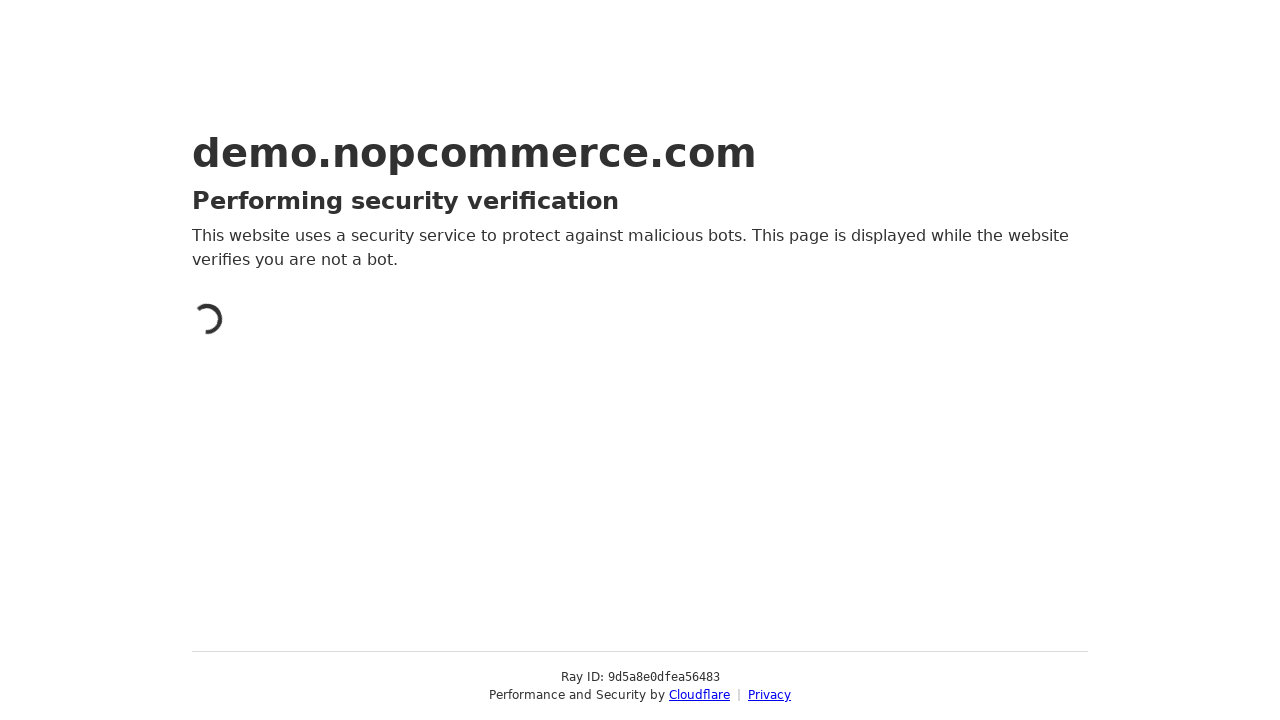

Refreshed the current page
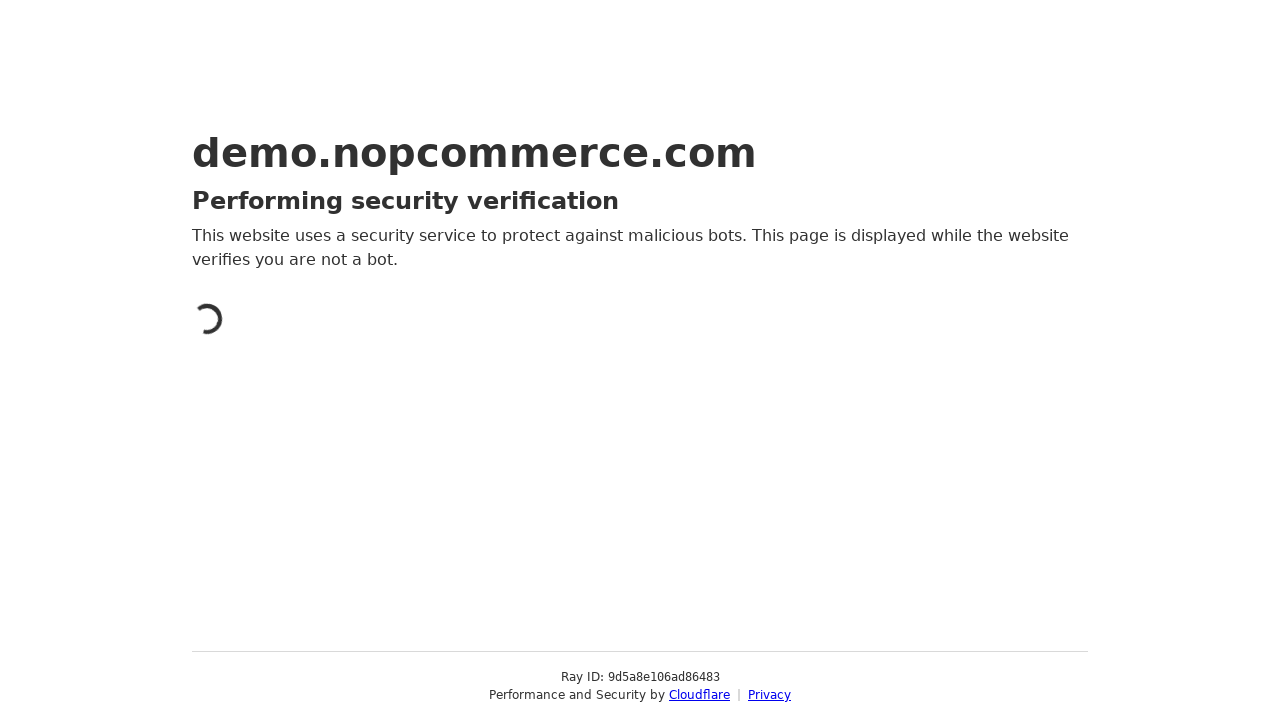

Navigated forward to OrangeHRM login page
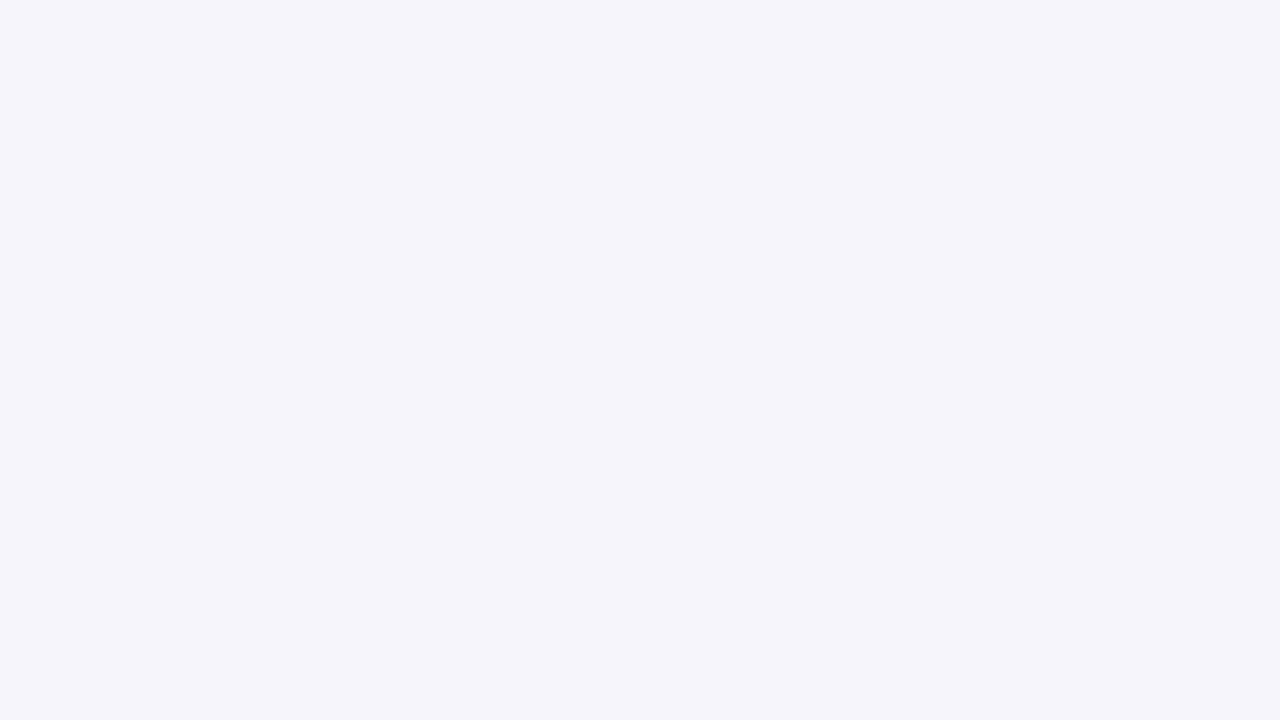

Refreshed the current page
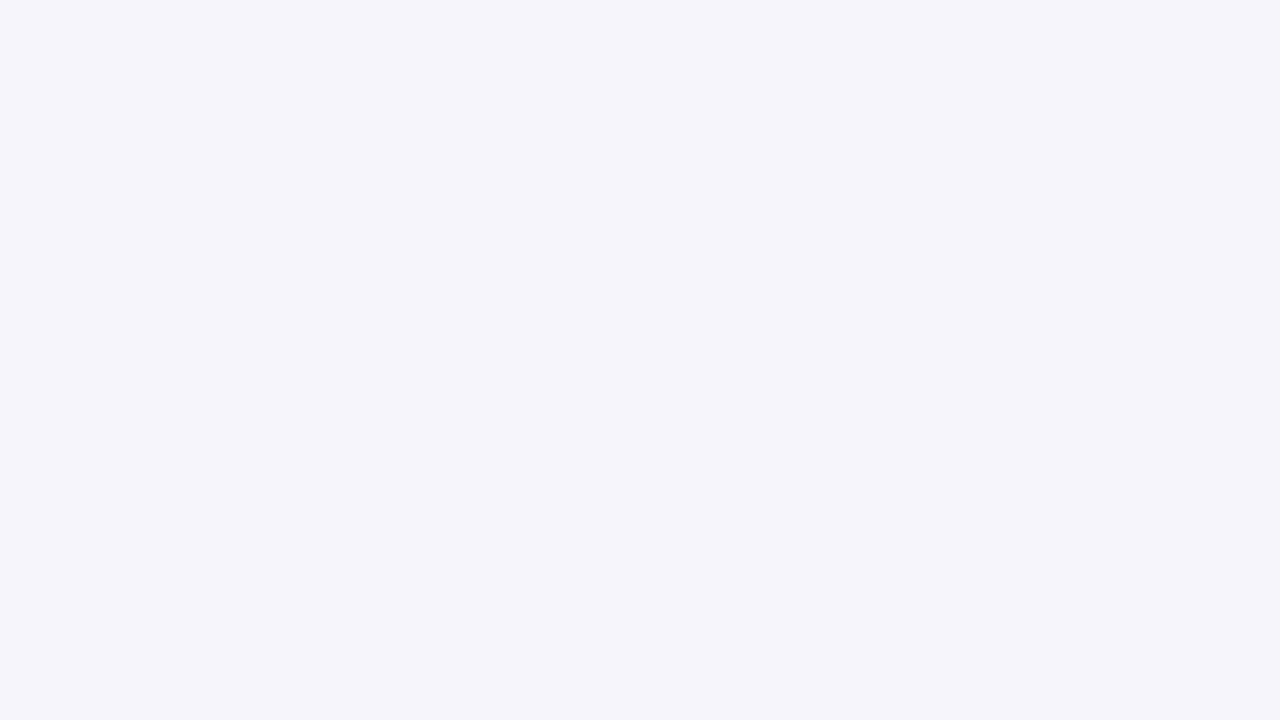

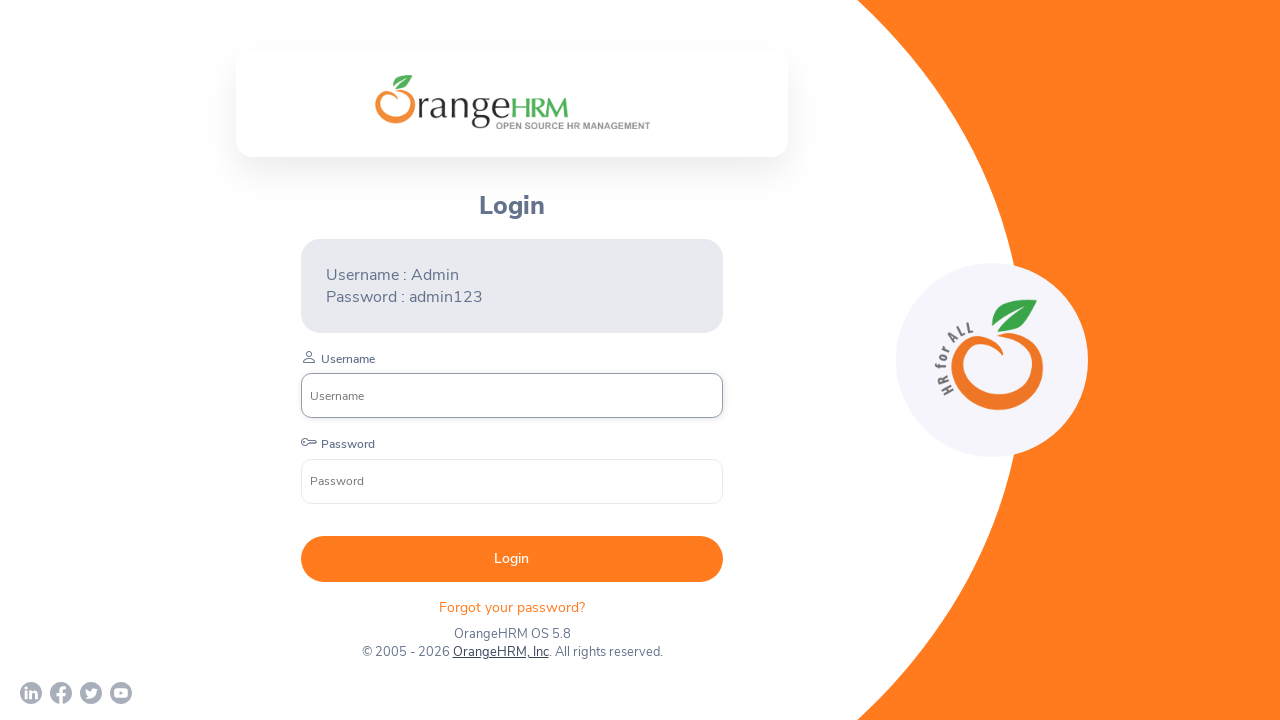